Adds a new task to the todo list, marks it as done by clicking the checkbox, and verifies the "Task Done" toast appears.

Starting URL: https://tasktango.vercel.app/

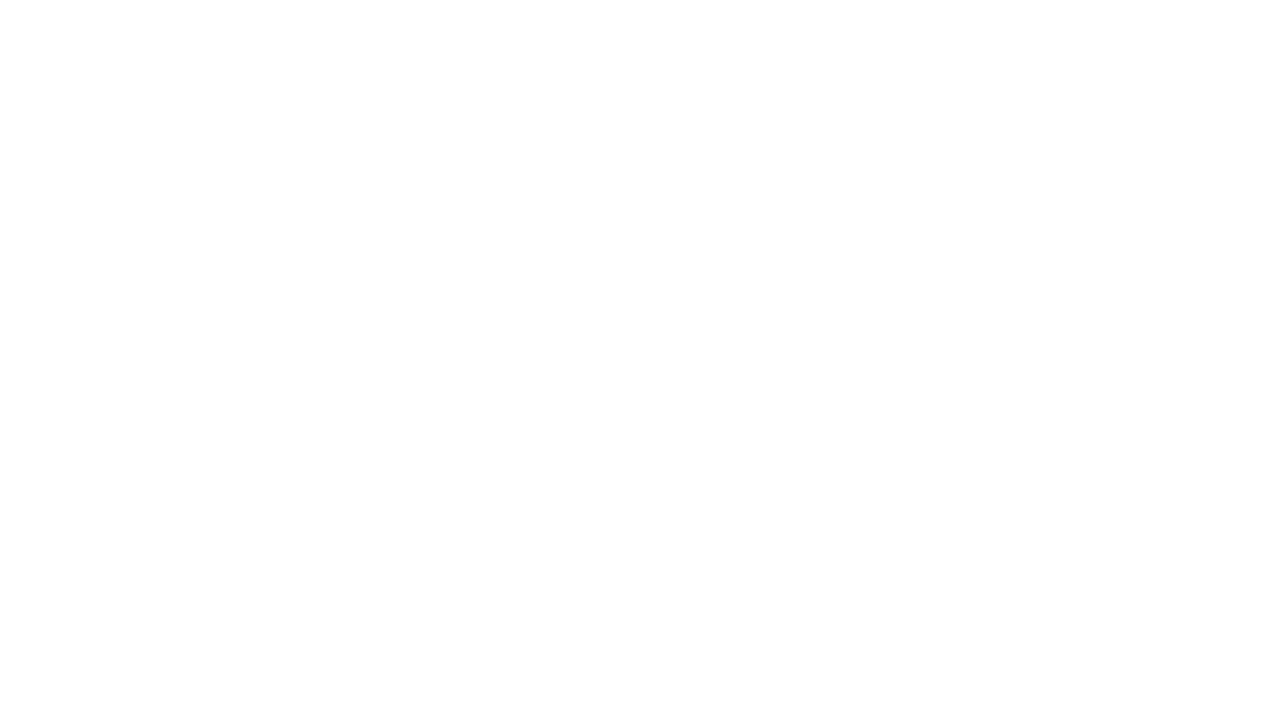

Waited for new task input field to appear
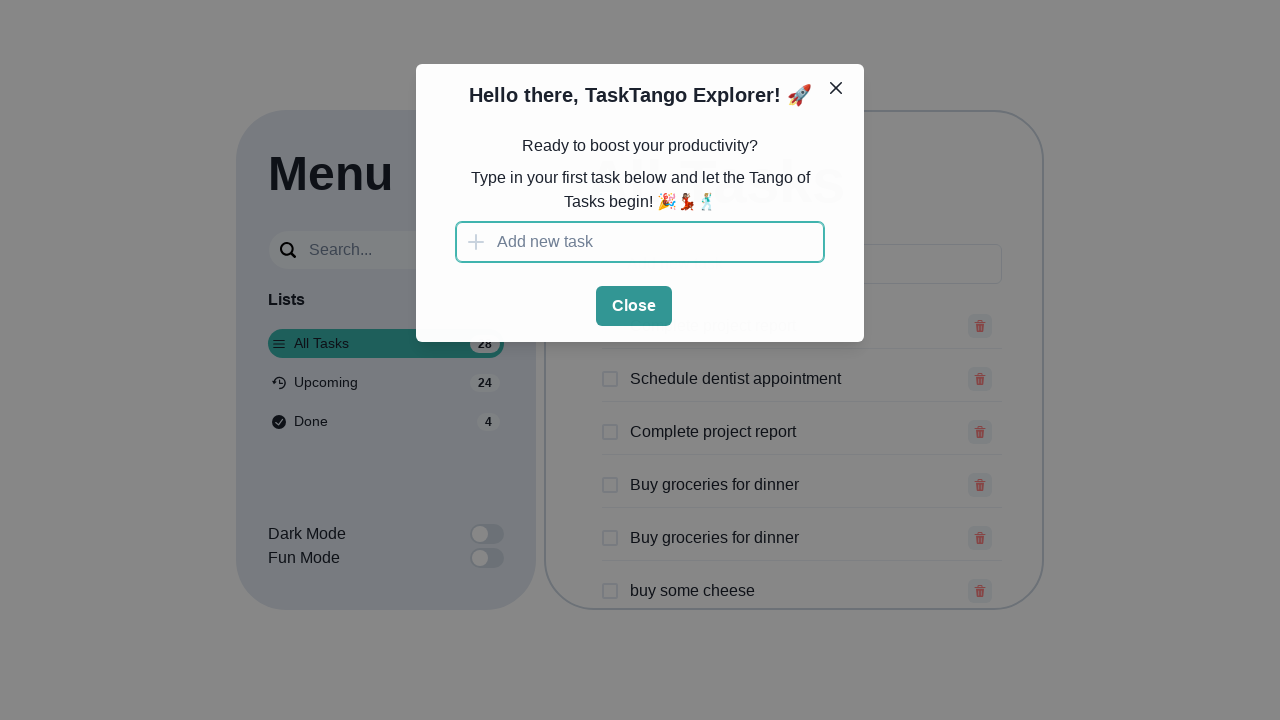

Filled task input with 'Buy groceries for dinner' on input[placeholder="Add new task"]
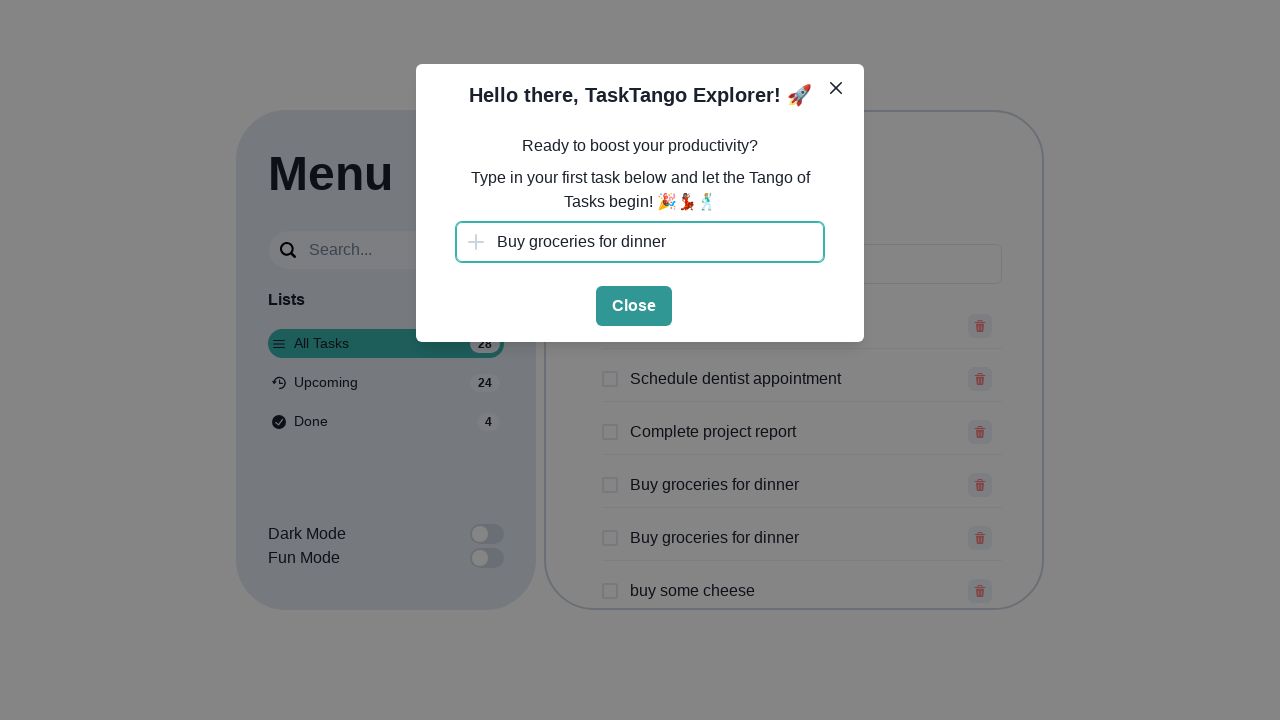

Pressed Enter to add the task on input[placeholder="Add new task"]
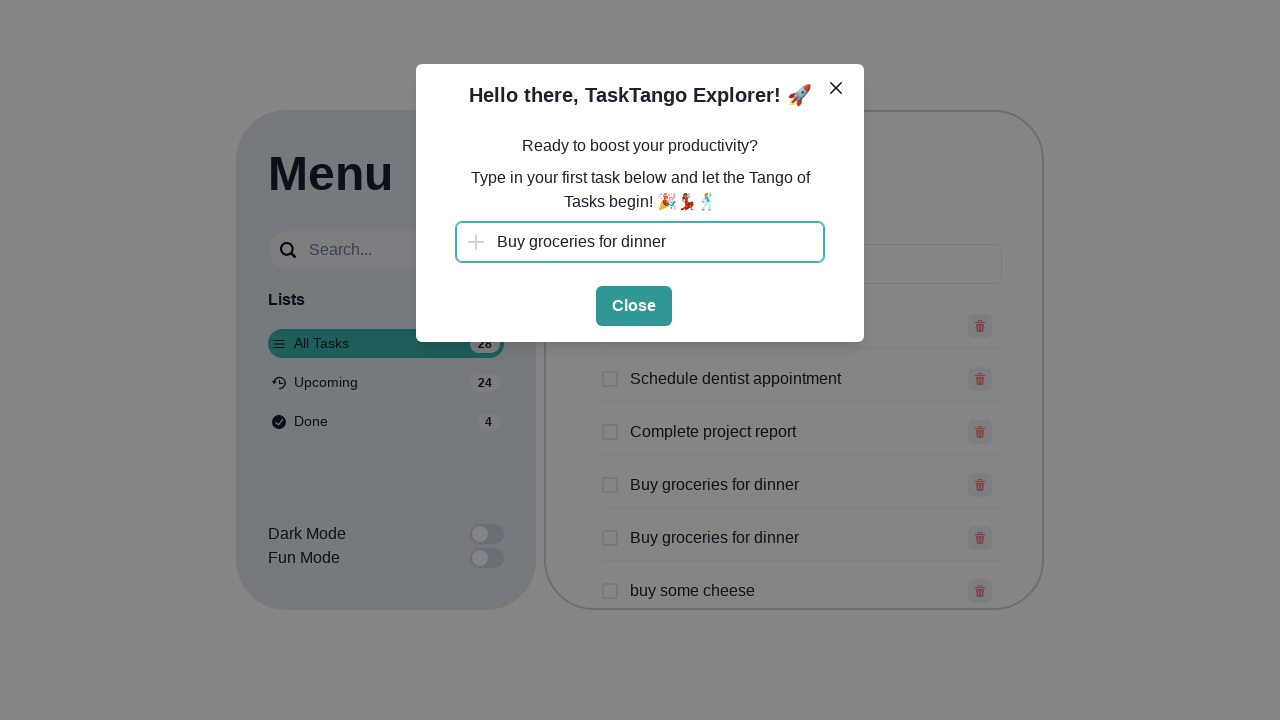

Located list item containing 'Buy groceries for dinner'
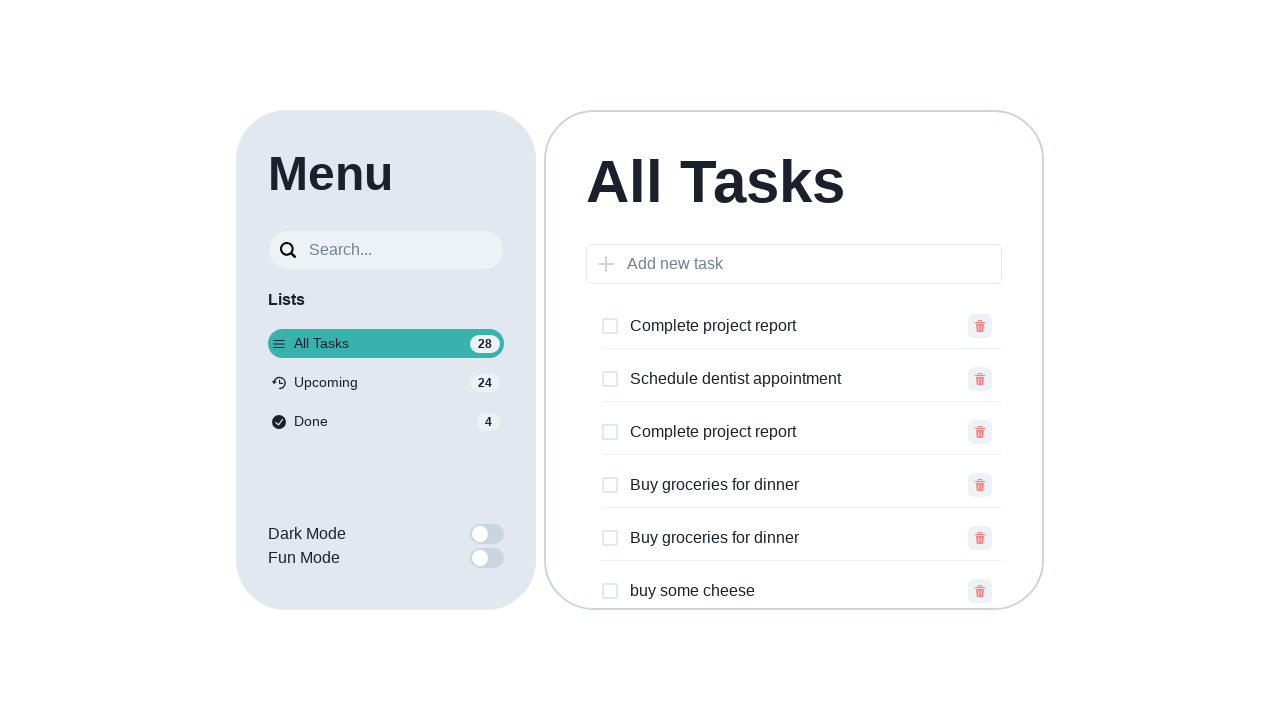

Located checkbox control for the task
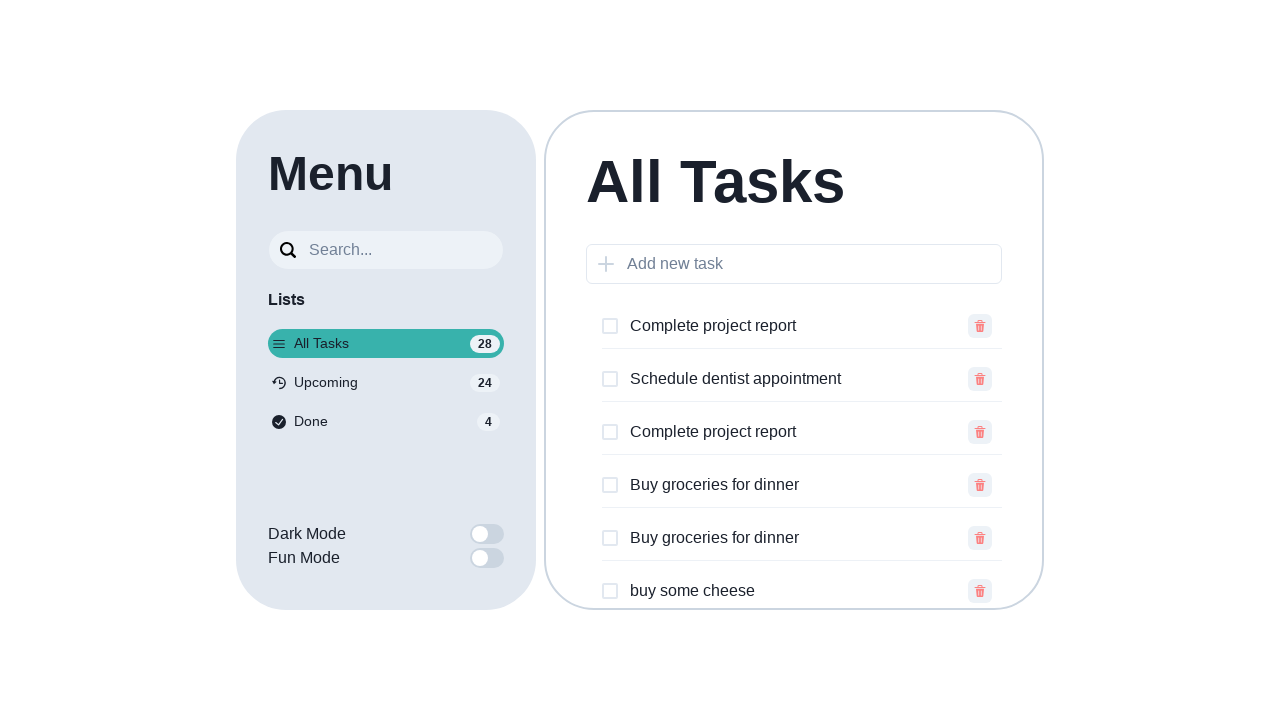

Clicked checkbox to mark task as done at (610, 326) on internal:role=listitem >> internal:has-text="Buy groceries for dinner"i >> .chak
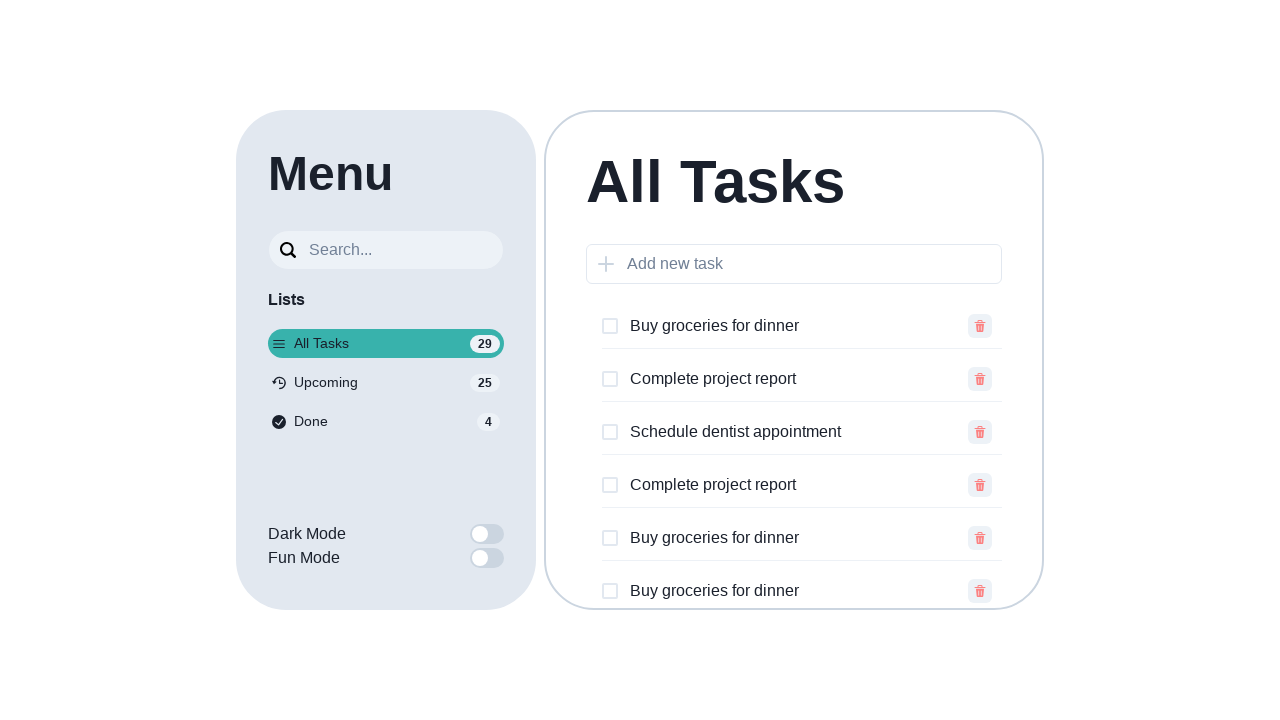

Verified 'Task Done' toast notification appeared
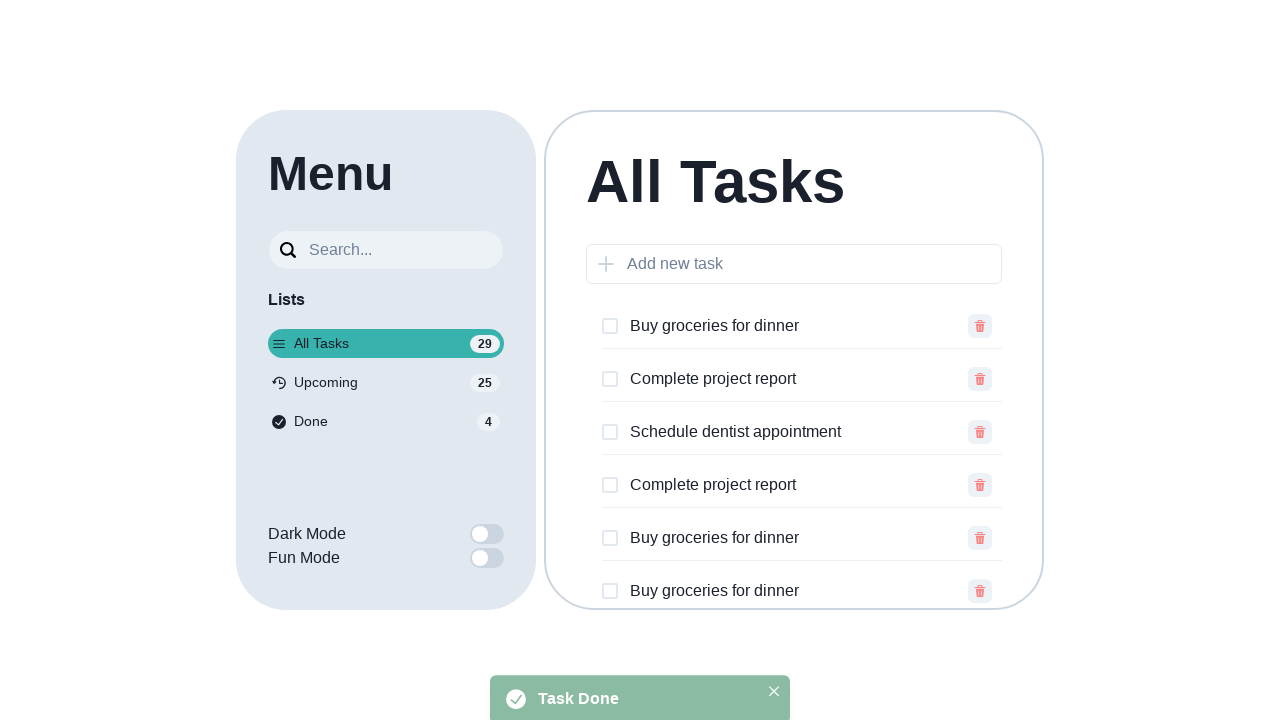

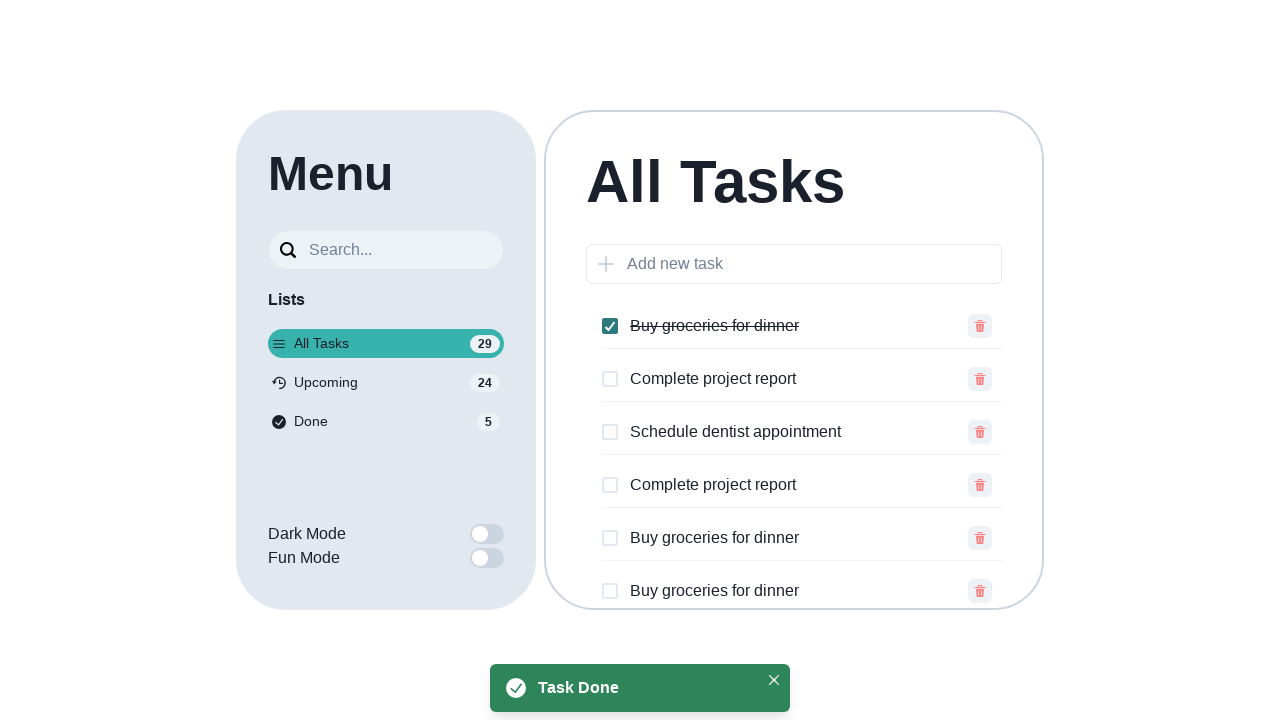